Navigates to the WebdriverIO homepage and verifies the page title is correct

Starting URL: https://webdriver.io

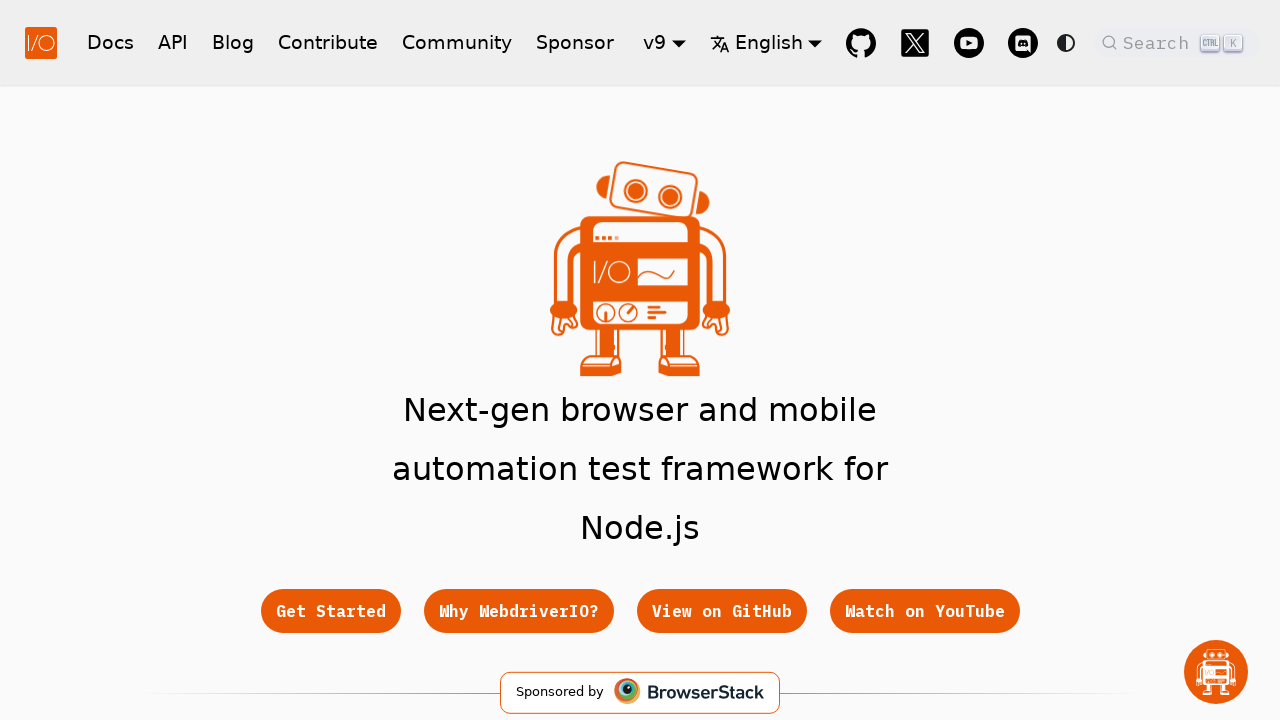

Waited for page to reach domcontentloaded state
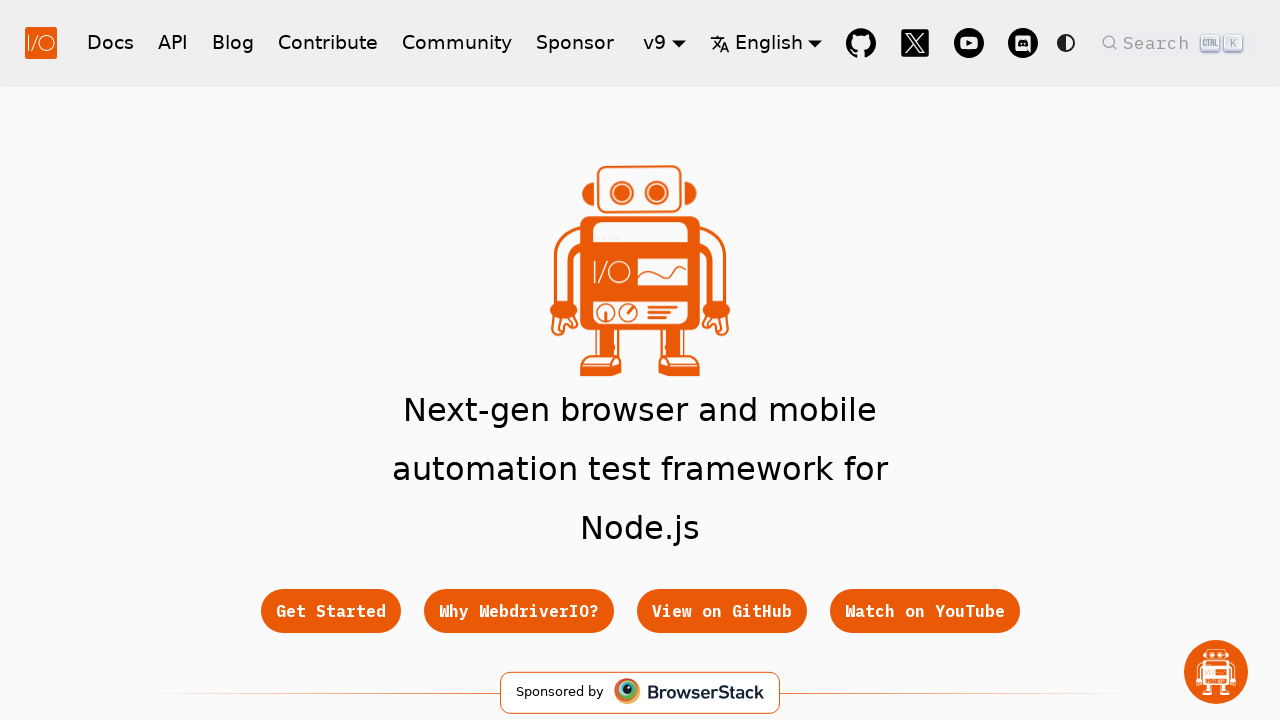

Verified page title contains 'WebdriverIO'
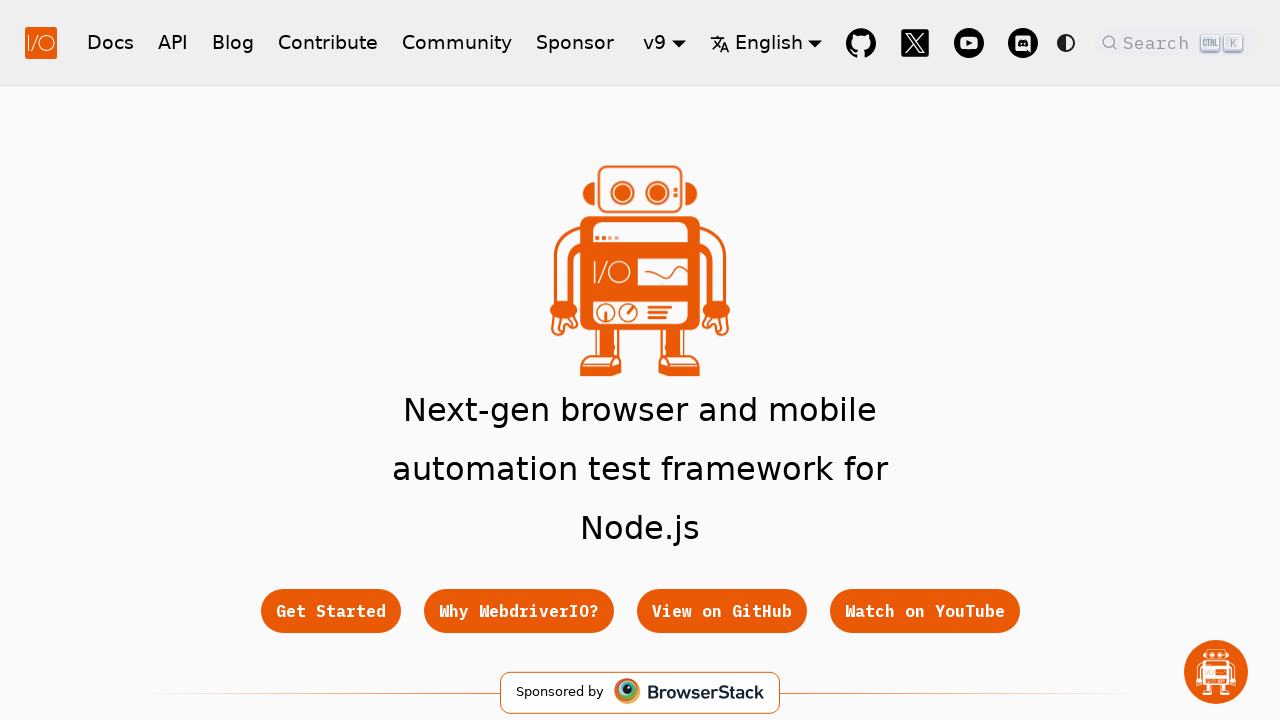

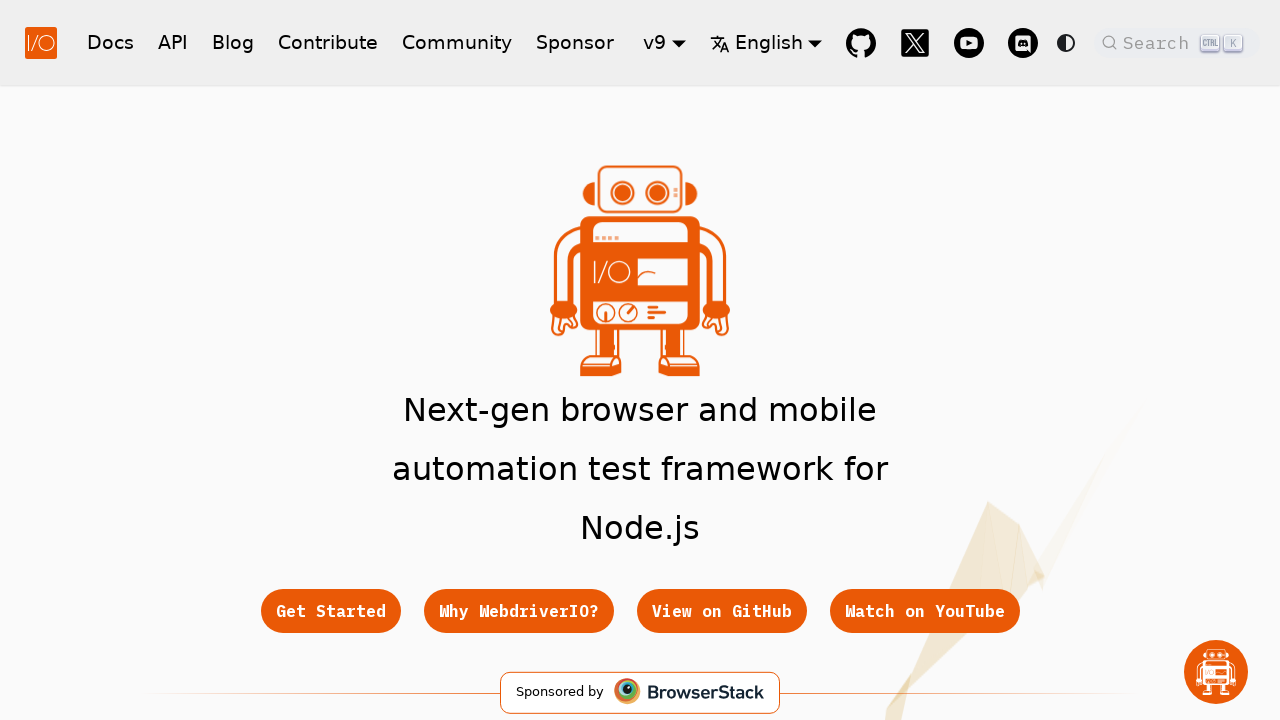